Tests JavaScript alert handling by clicking a button to trigger an alert, accepting it, and verifying the result message is displayed on the page.

Starting URL: http://the-internet.herokuapp.com/javascript_alerts

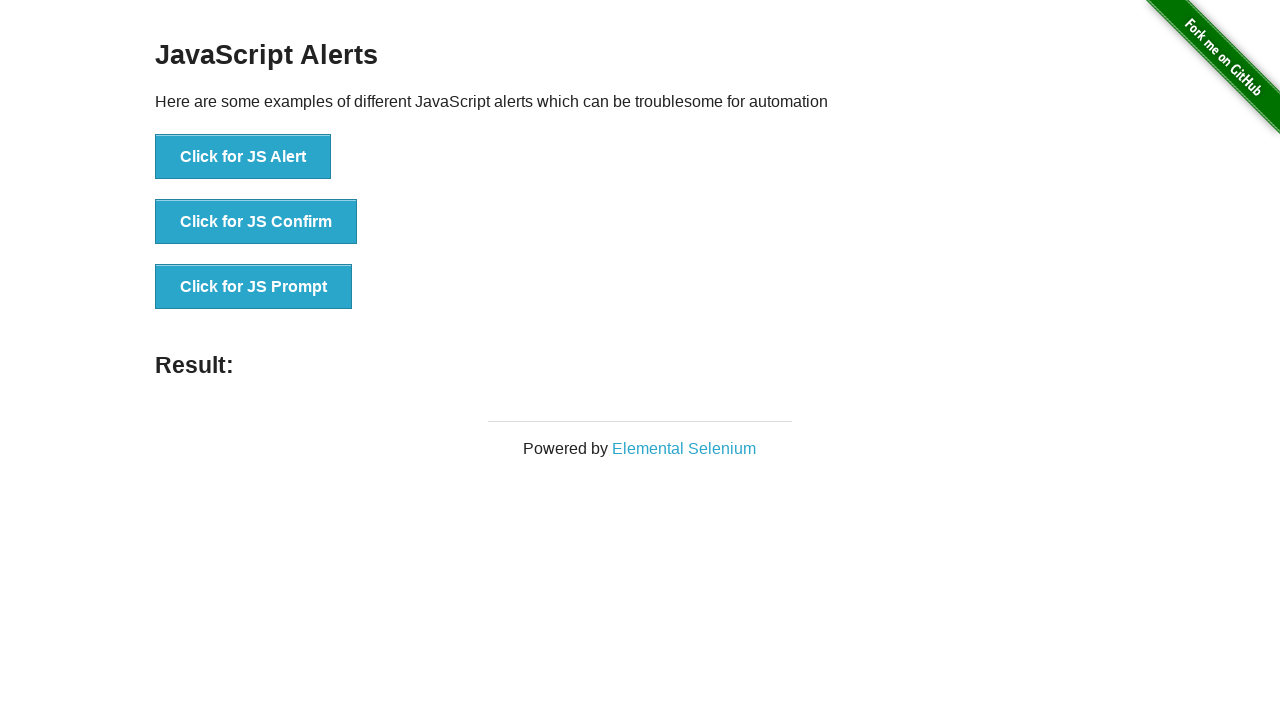

Clicked first alert button to trigger JavaScript alert at (243, 157) on ul > li:nth-child(1) > button
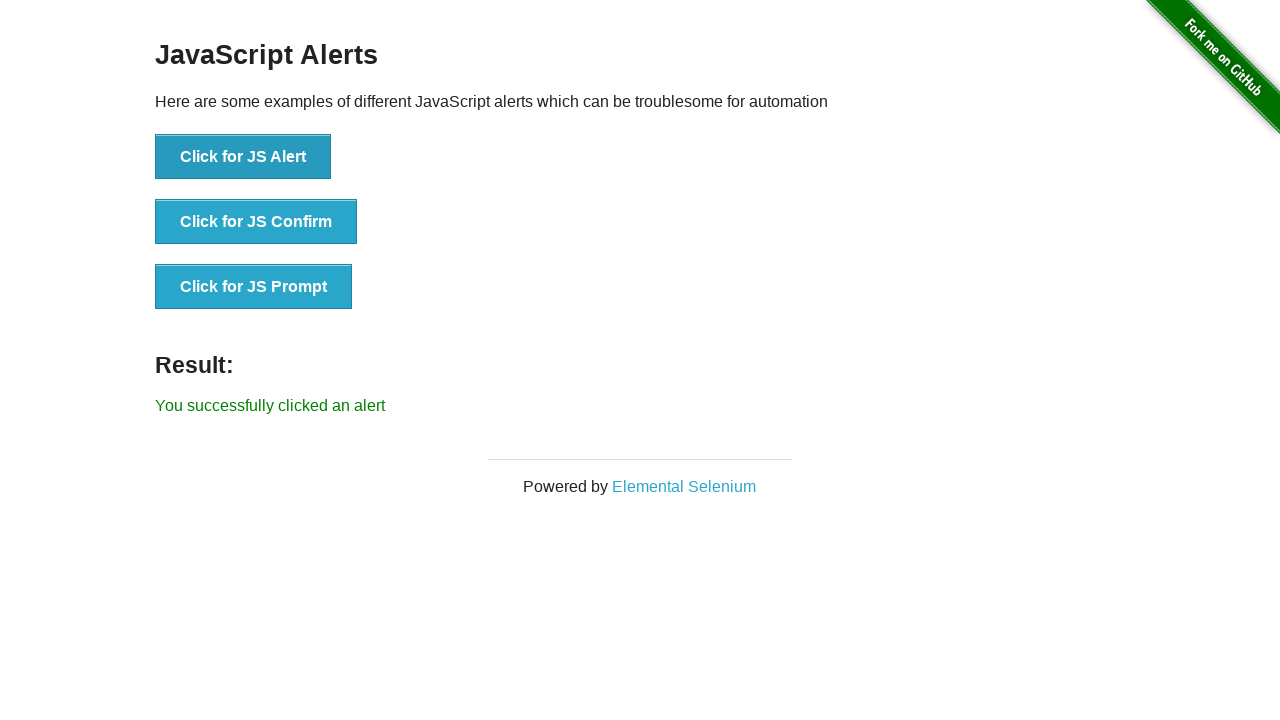

Set up dialog handler to accept alerts
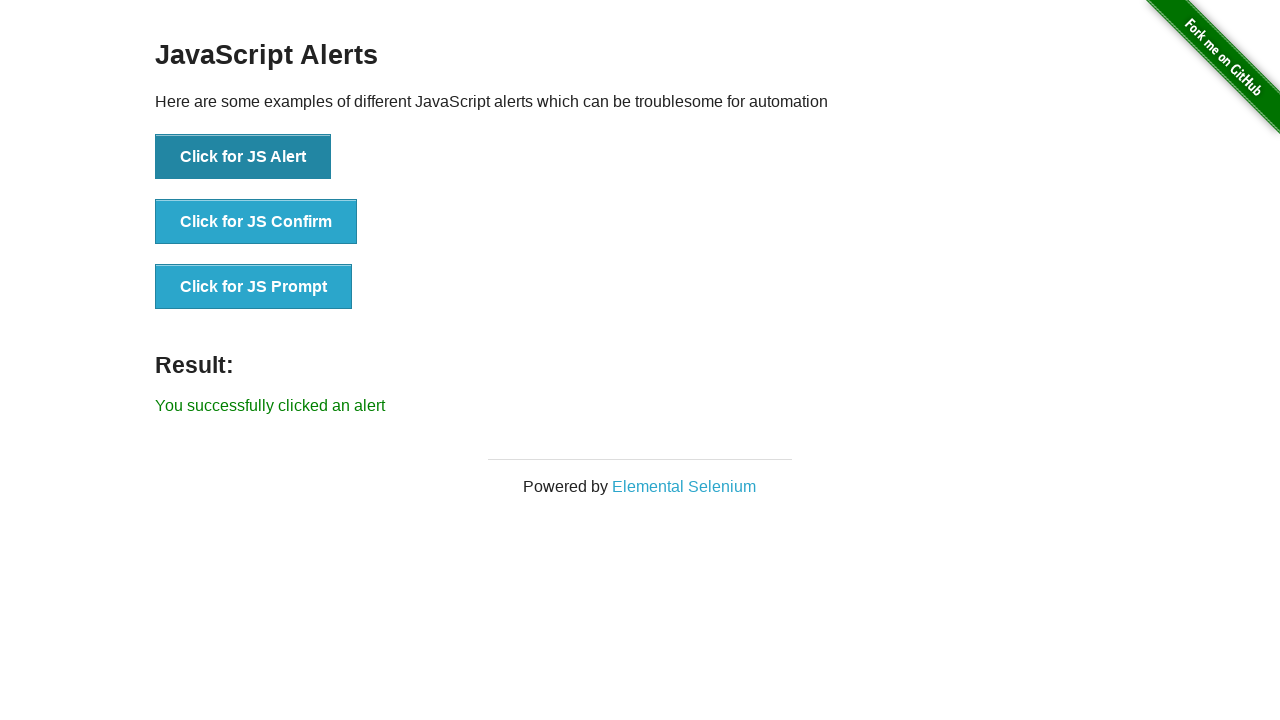

Clicked alert button again with dialog handler in place at (243, 157) on ul > li:nth-child(1) > button
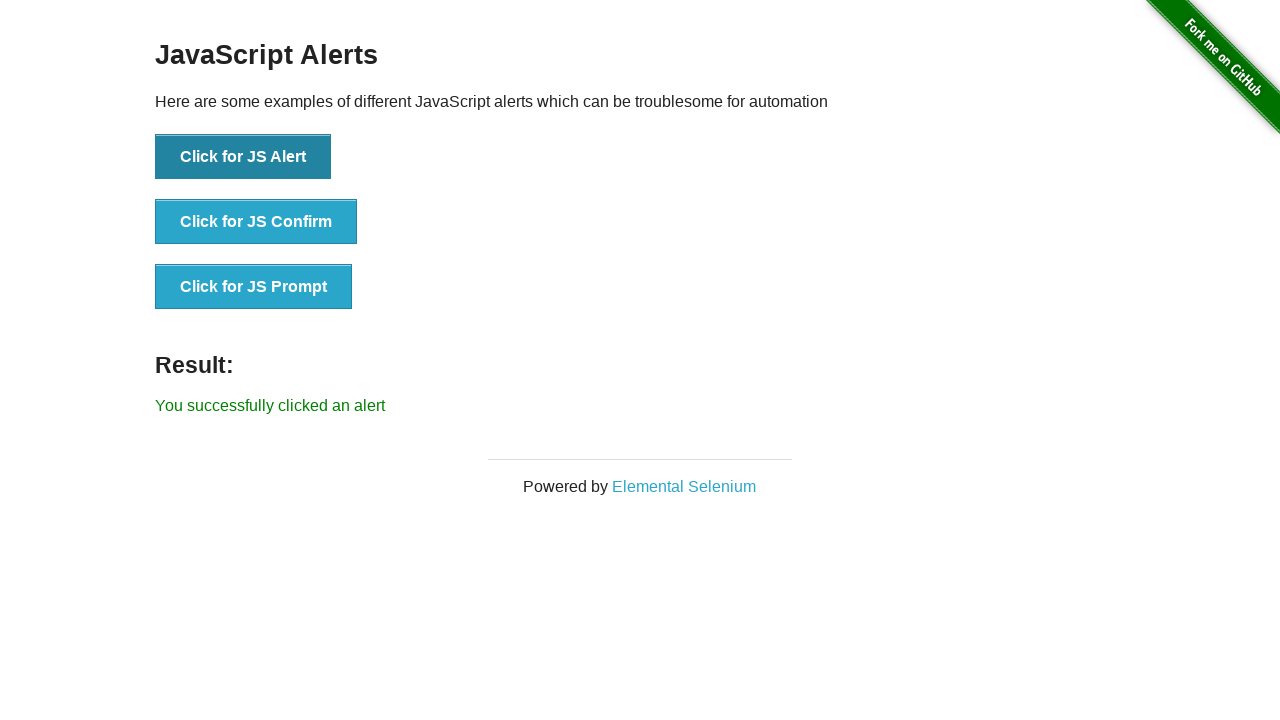

Result element loaded on the page
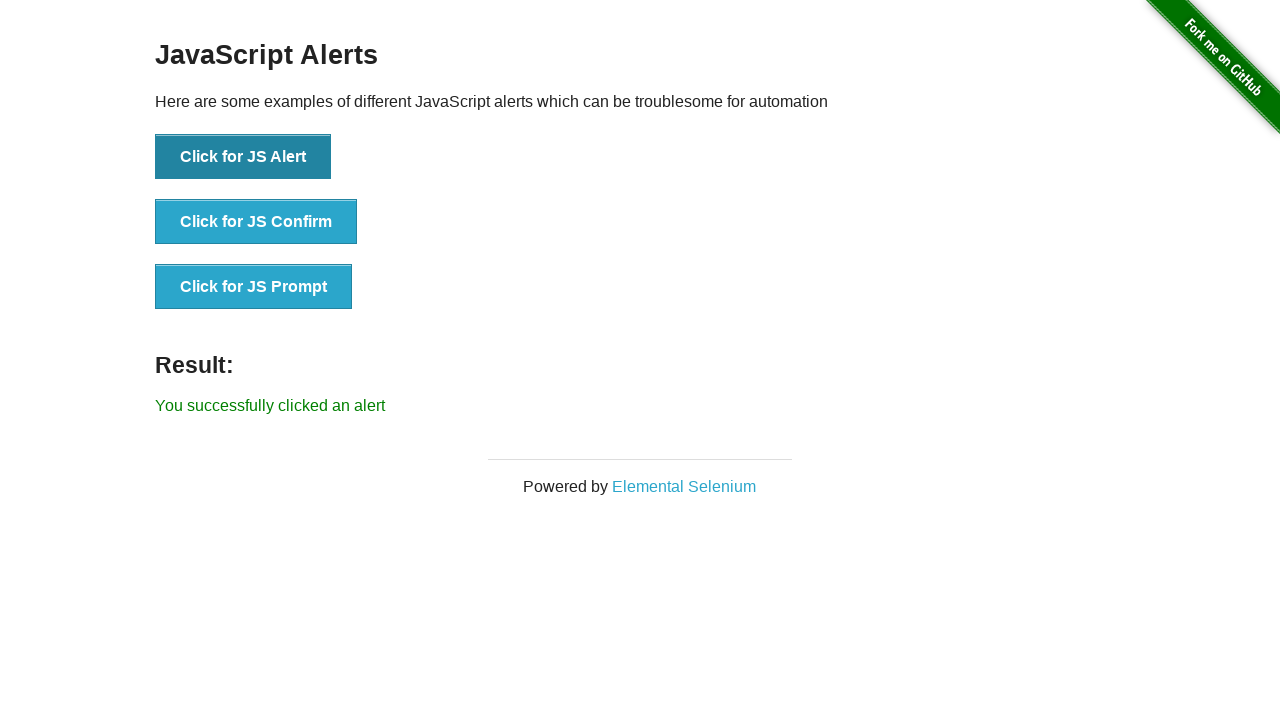

Retrieved result text from page
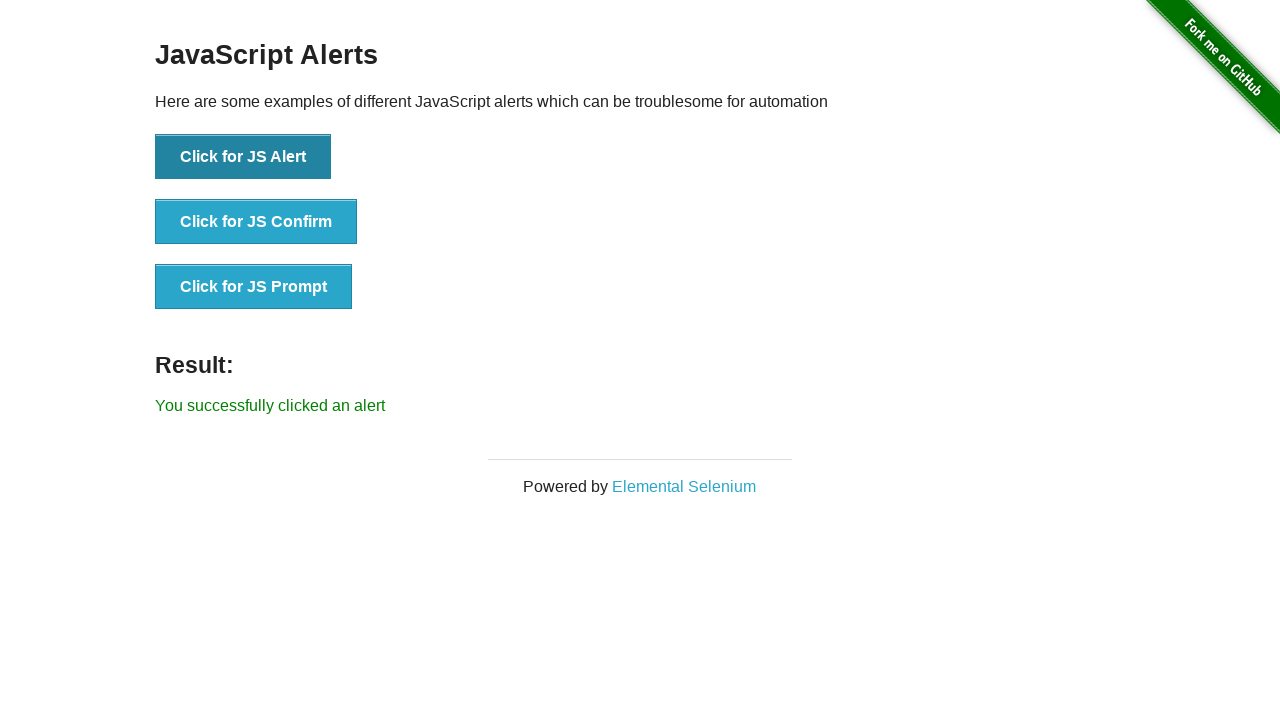

Verified result text matches expected message: 'You successfully clicked an alert'
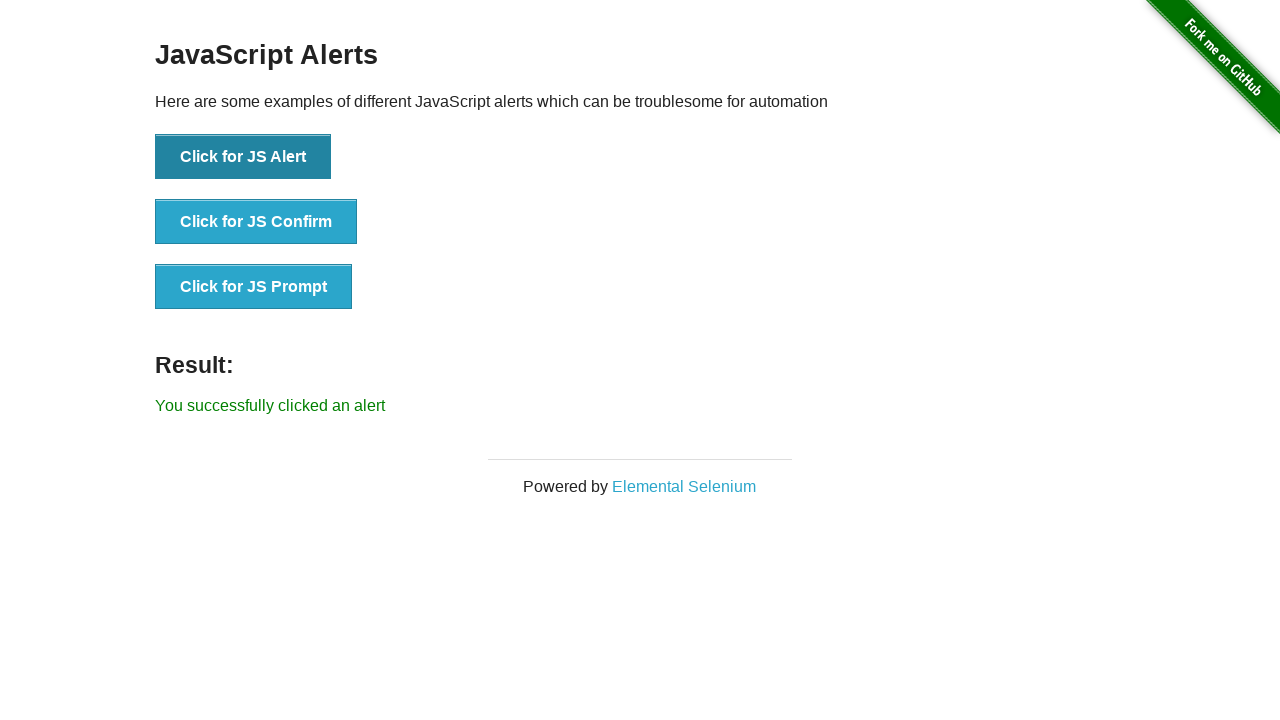

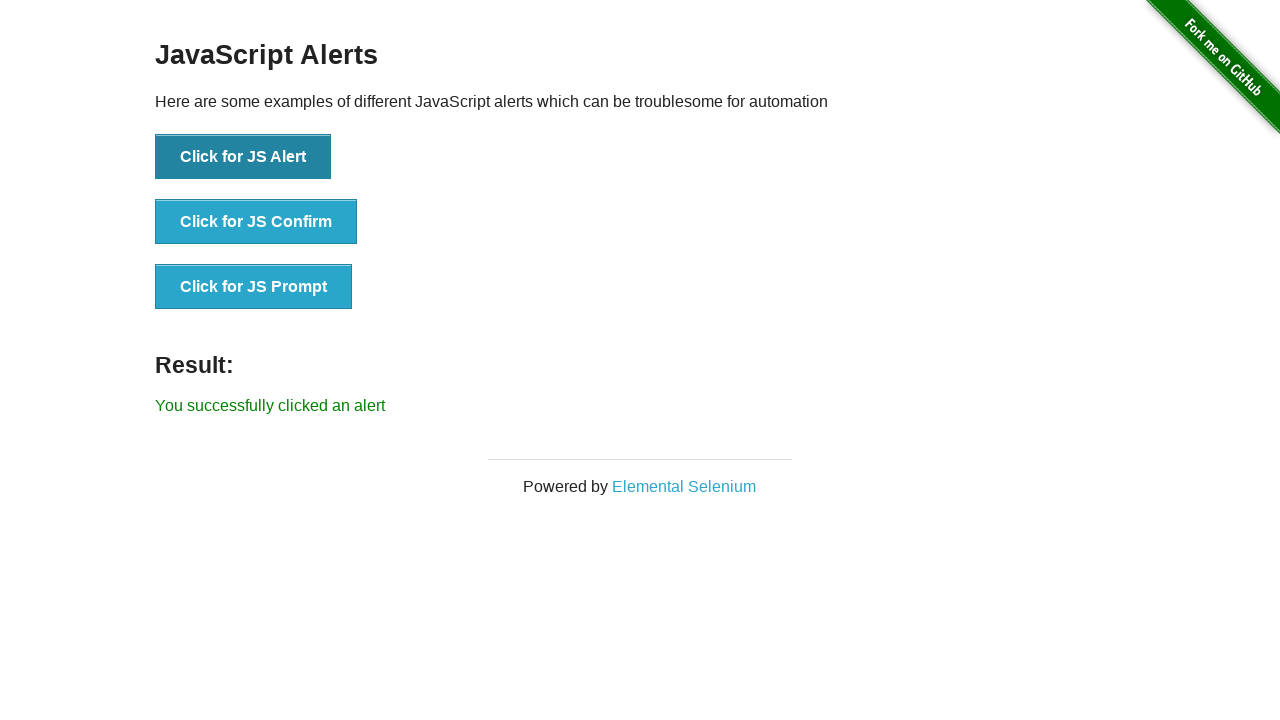